Tests that the Clear completed button is hidden when no items are completed

Starting URL: https://demo.playwright.dev/todomvc

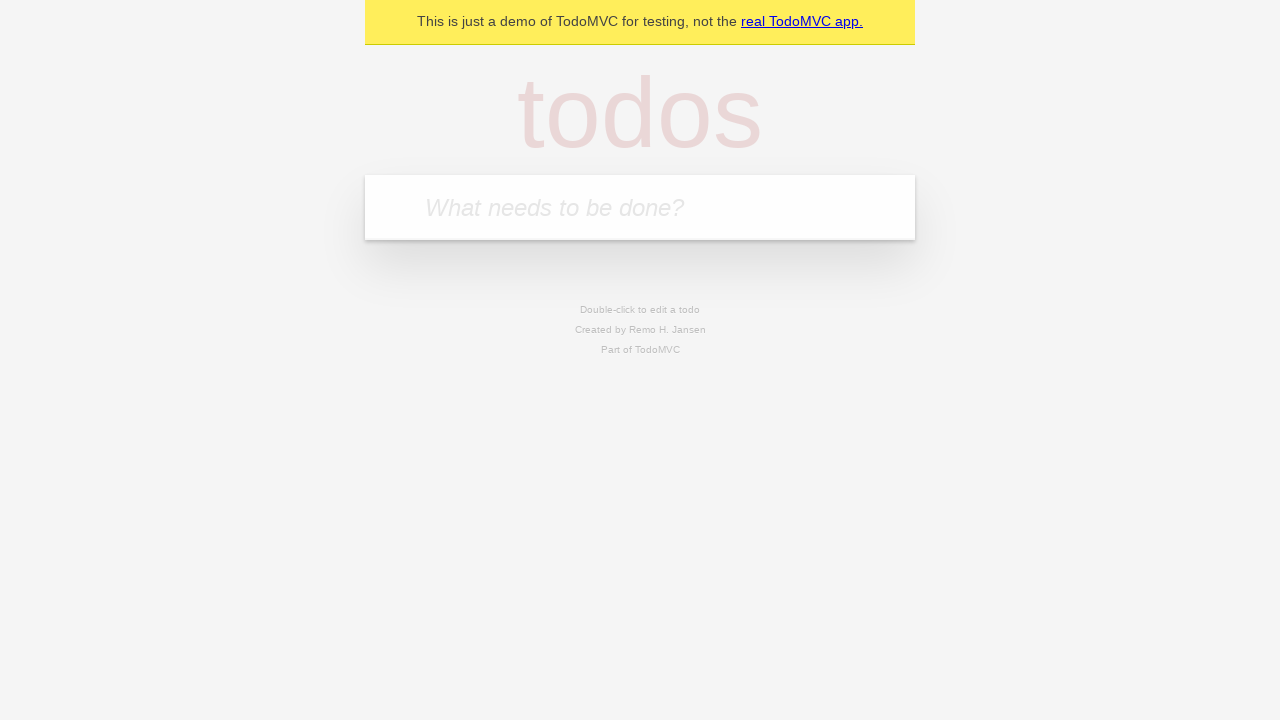

Filled todo input with 'buy some cheese' on internal:attr=[placeholder="What needs to be done?"i]
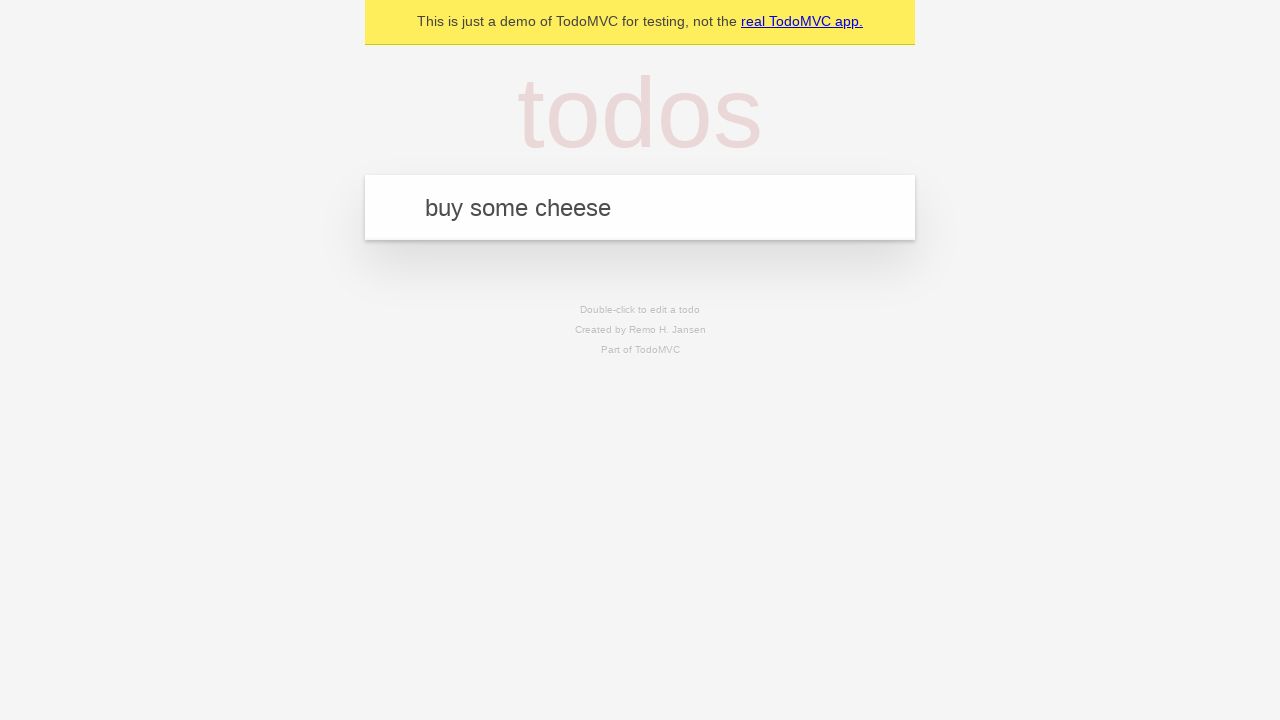

Pressed Enter to add first todo on internal:attr=[placeholder="What needs to be done?"i]
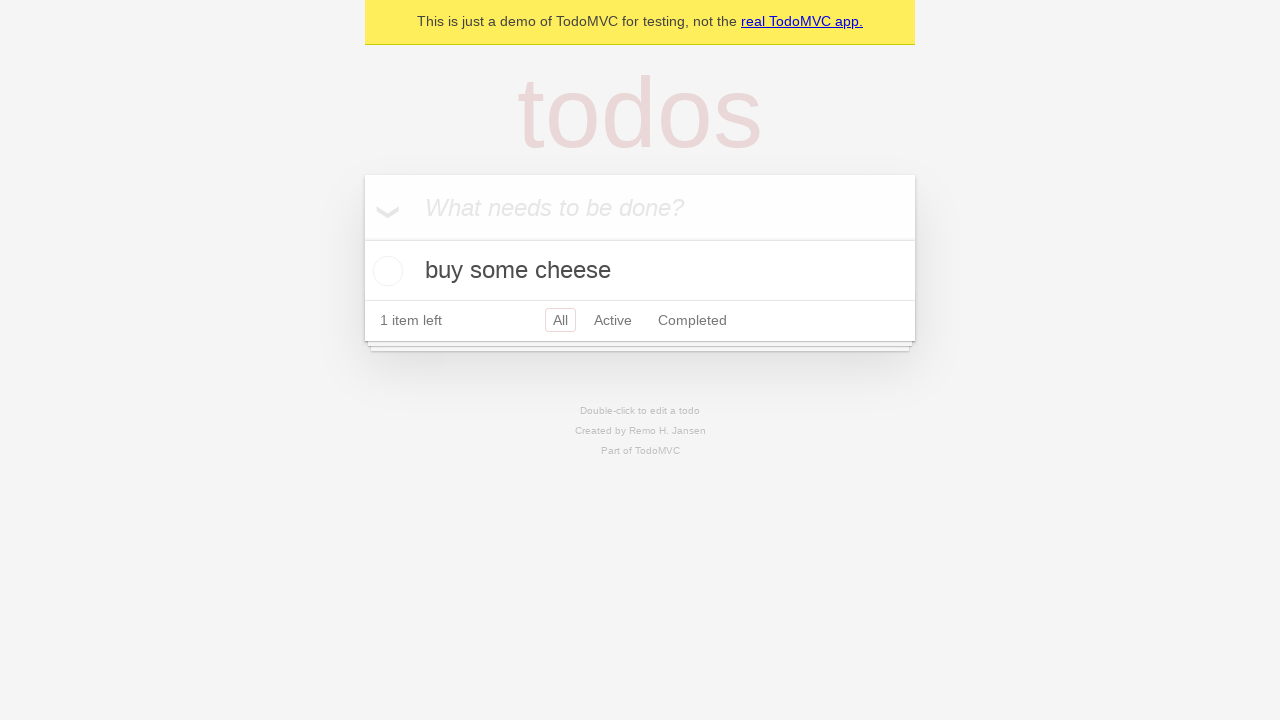

Filled todo input with 'feed the cat' on internal:attr=[placeholder="What needs to be done?"i]
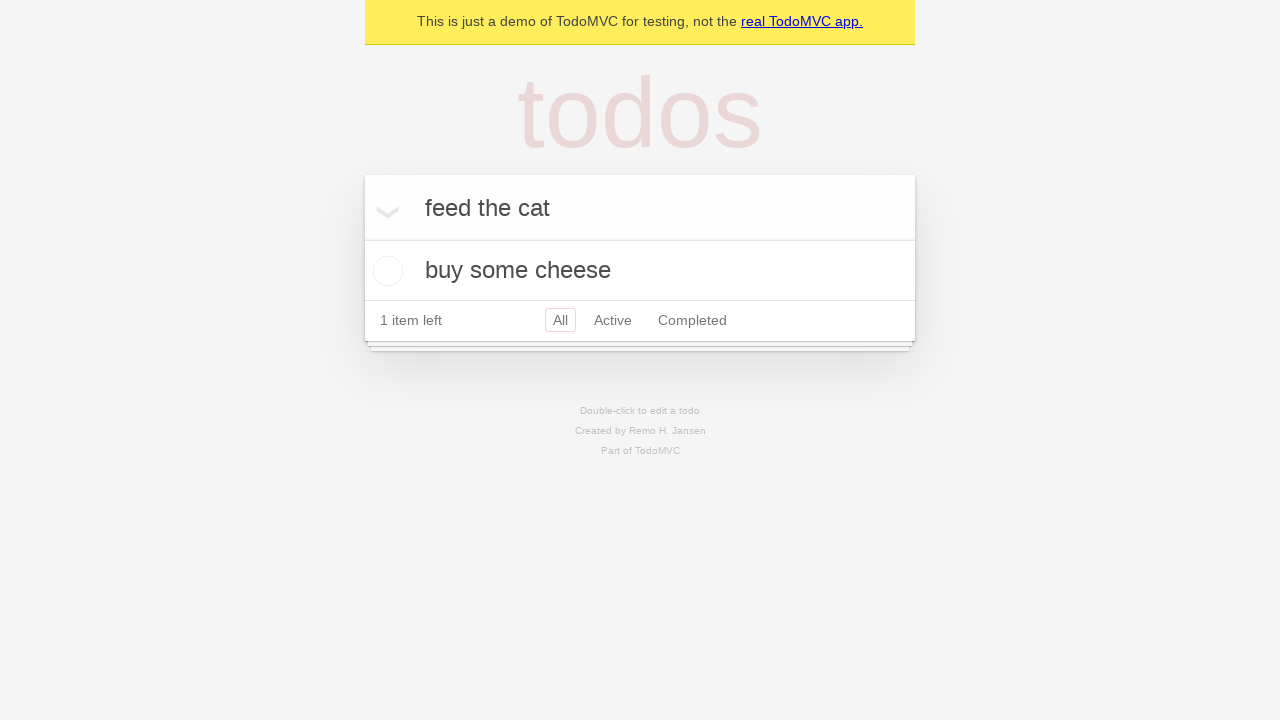

Pressed Enter to add second todo on internal:attr=[placeholder="What needs to be done?"i]
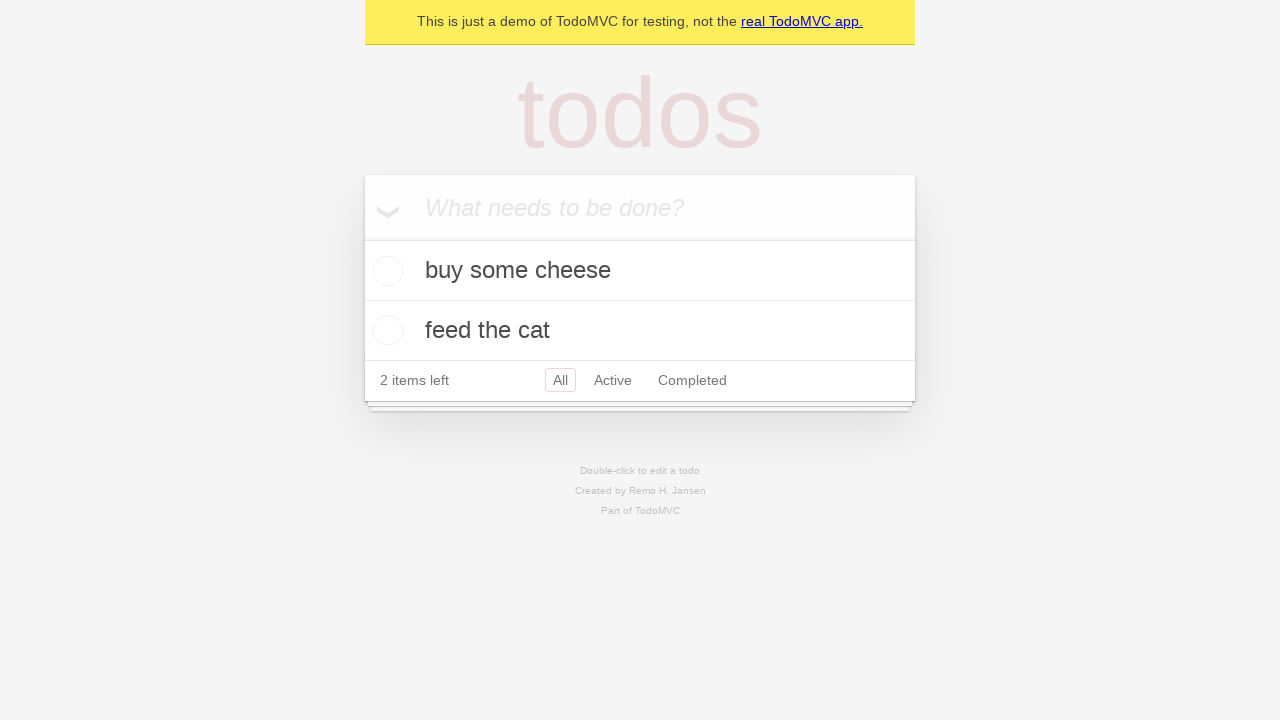

Filled todo input with 'book a doctors appointment' on internal:attr=[placeholder="What needs to be done?"i]
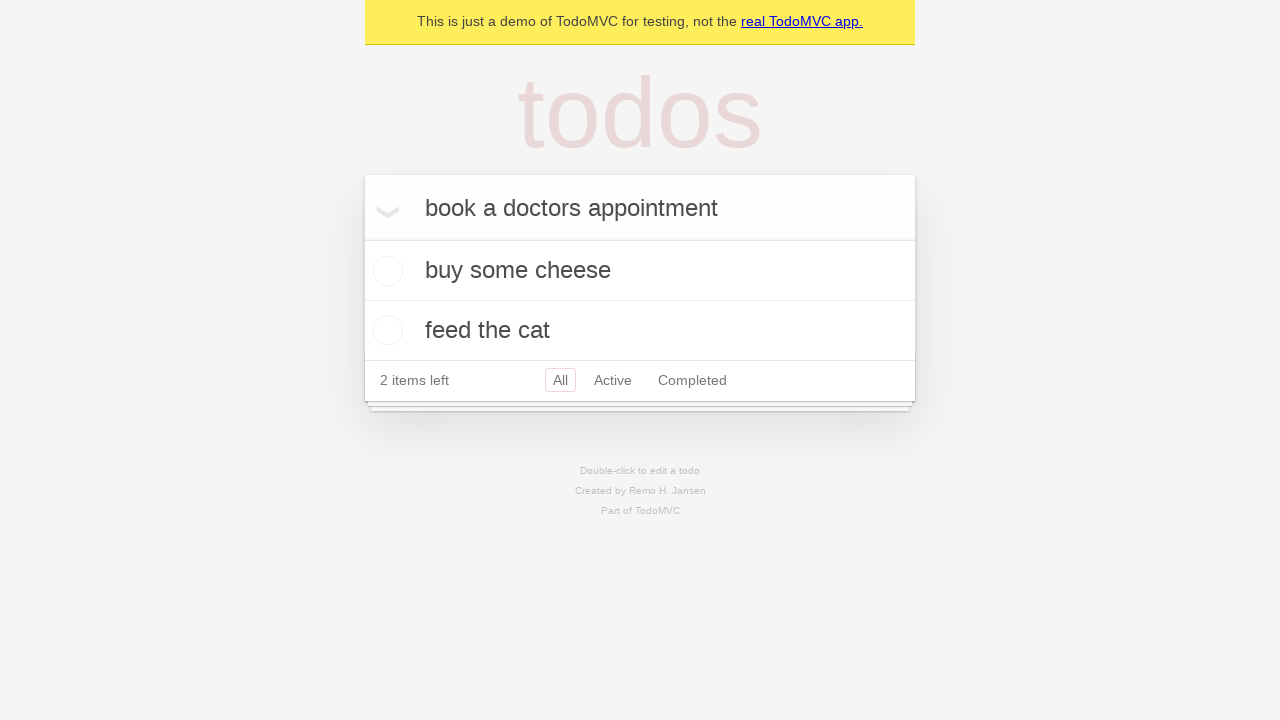

Pressed Enter to add third todo on internal:attr=[placeholder="What needs to be done?"i]
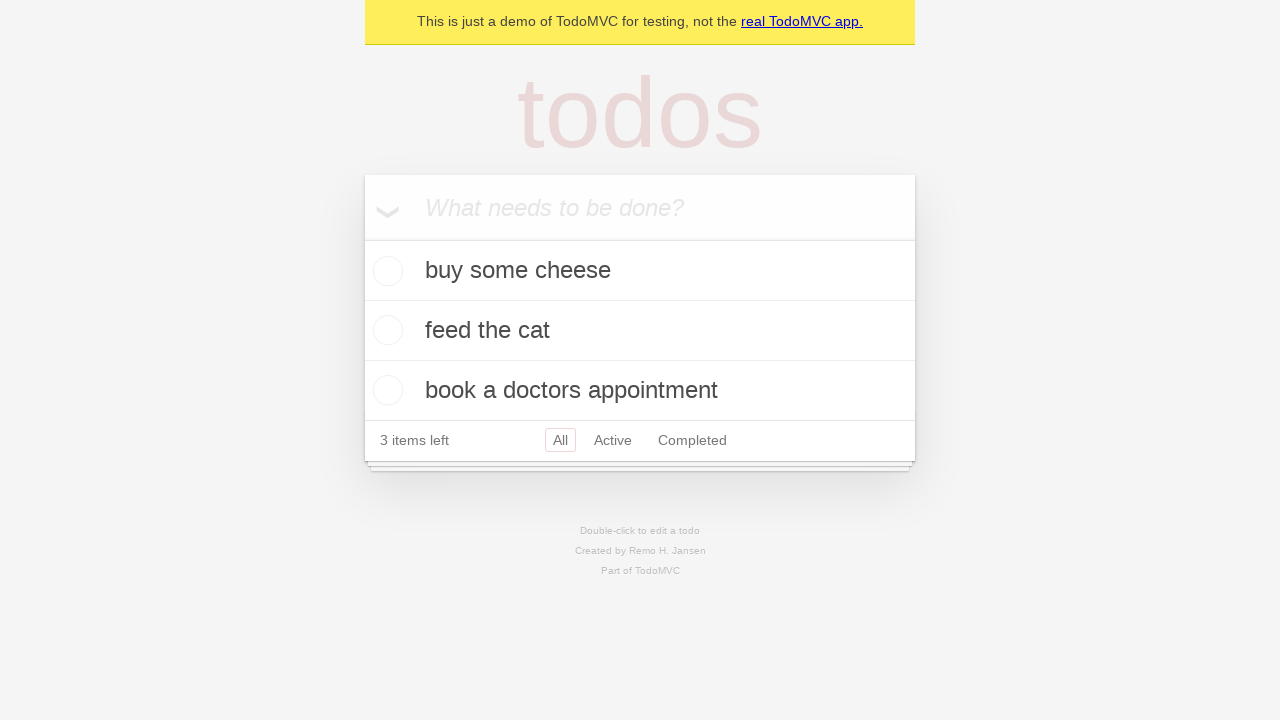

Checked the first todo item at (385, 271) on .todo-list li .toggle >> nth=0
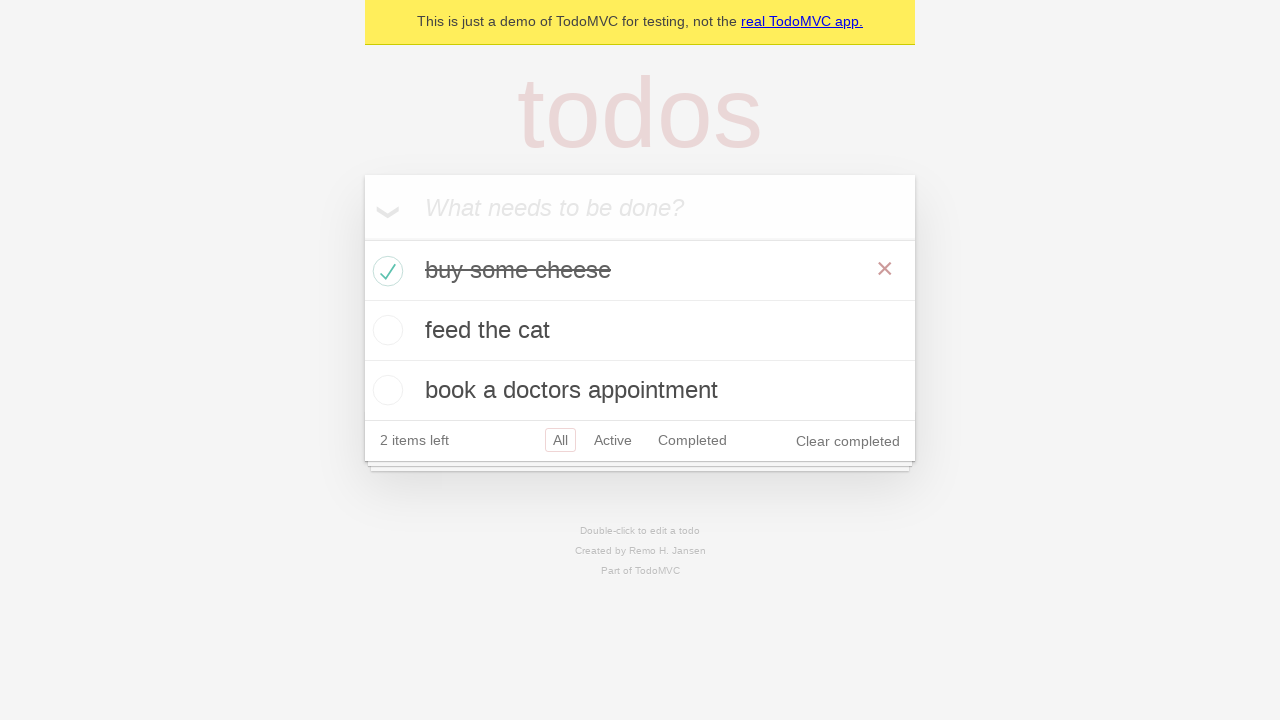

Clicked Clear completed button to remove completed todo at (848, 441) on internal:role=button[name="Clear completed"i]
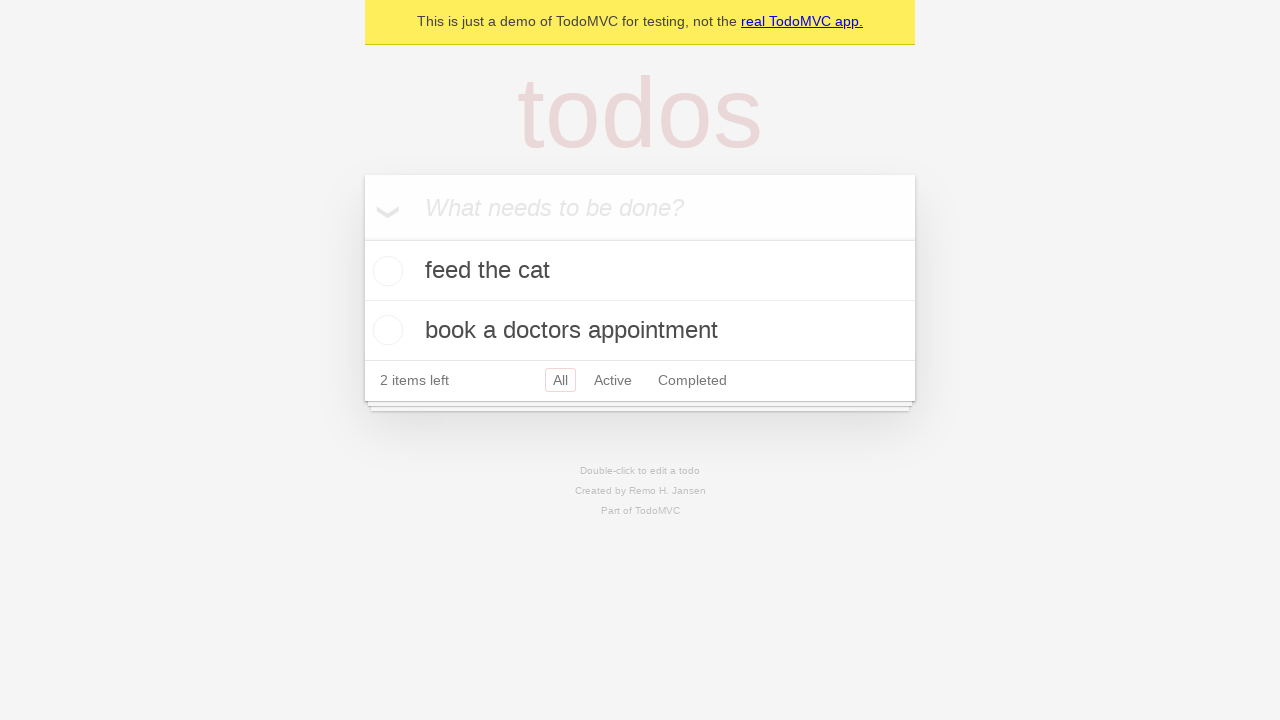

Verified that Clear completed button is hidden when no items are completed
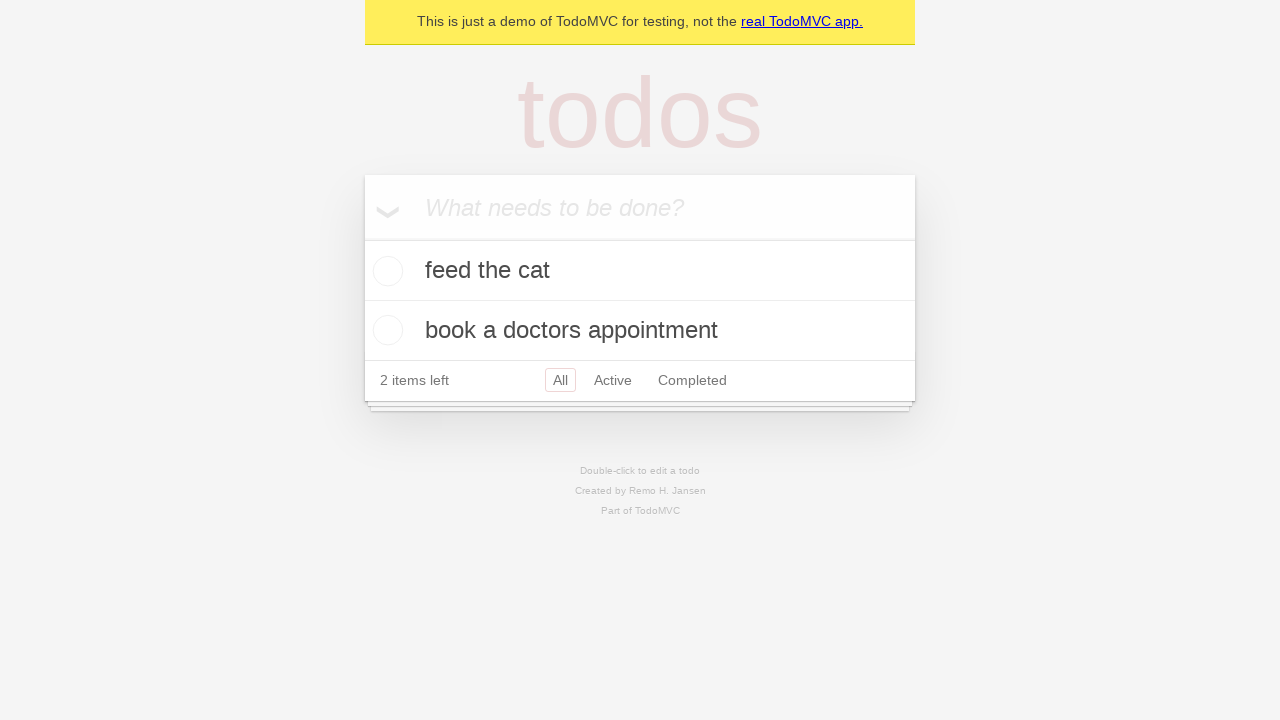

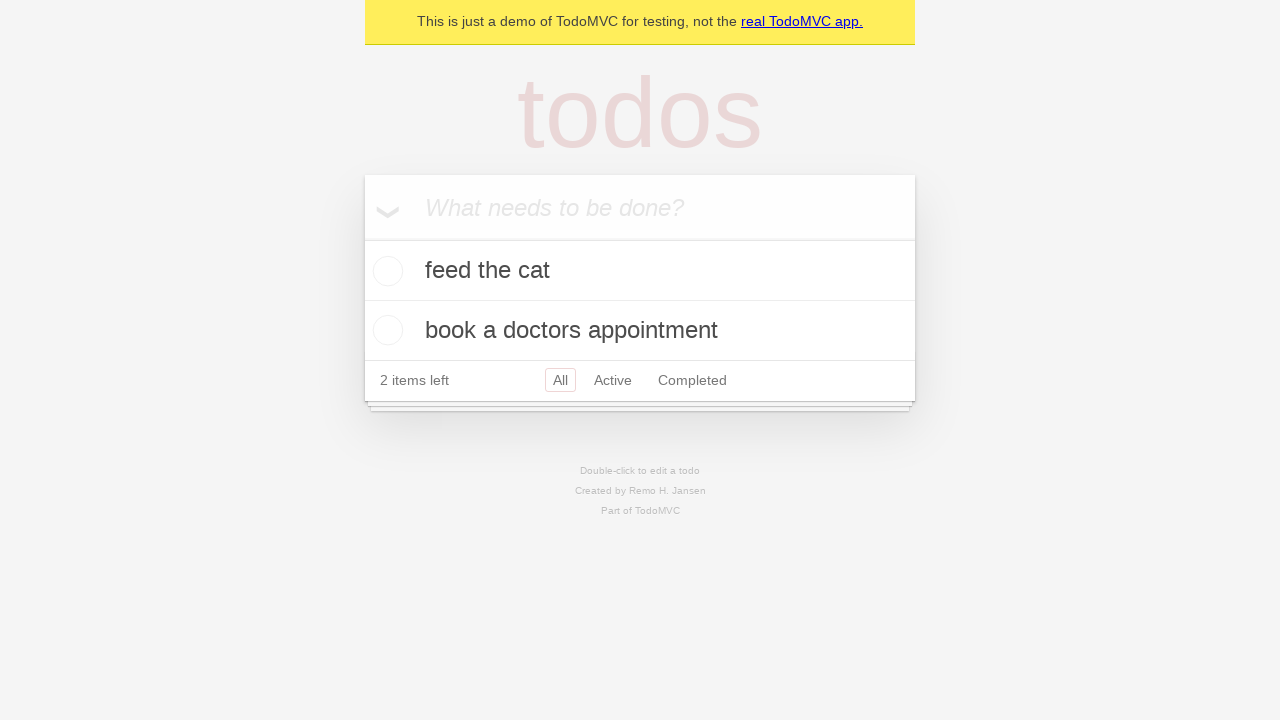